Tests dropdown selection functionality by navigating to a form test page and selecting "Master Card" from a credit card type dropdown

Starting URL: https://www.roboform.com/filling-test-all-fields

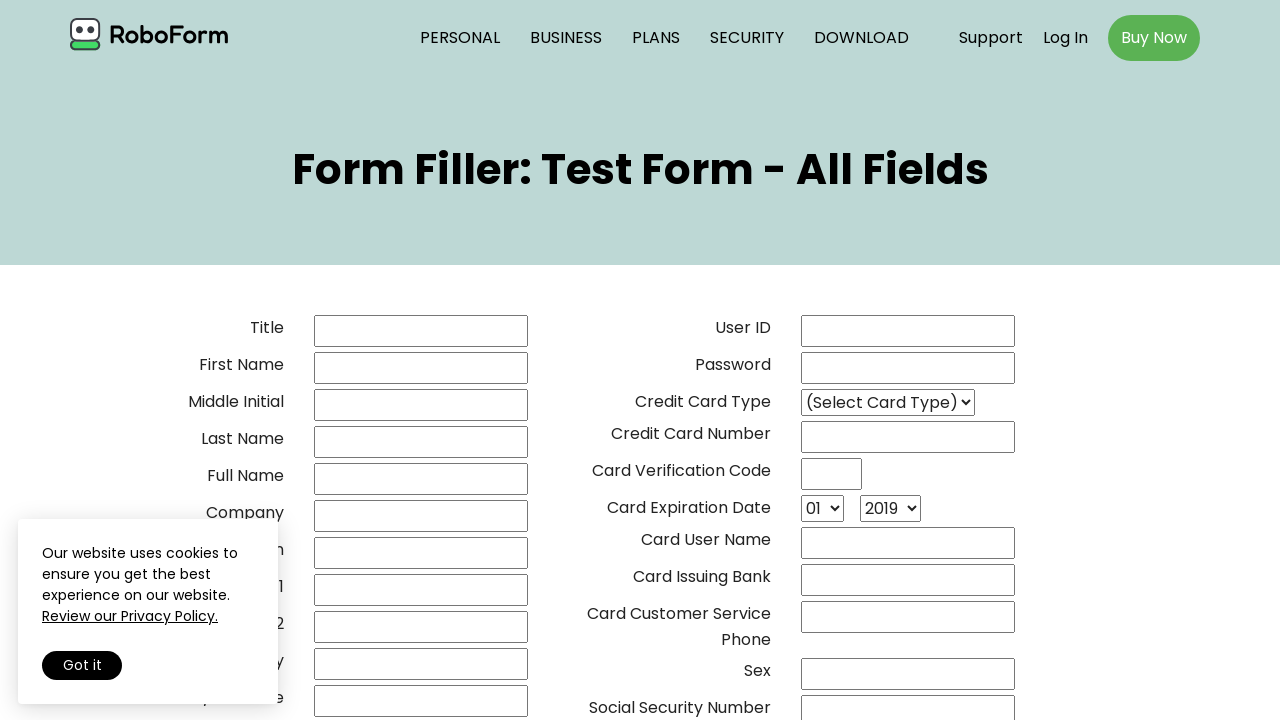

Navigated to form test page
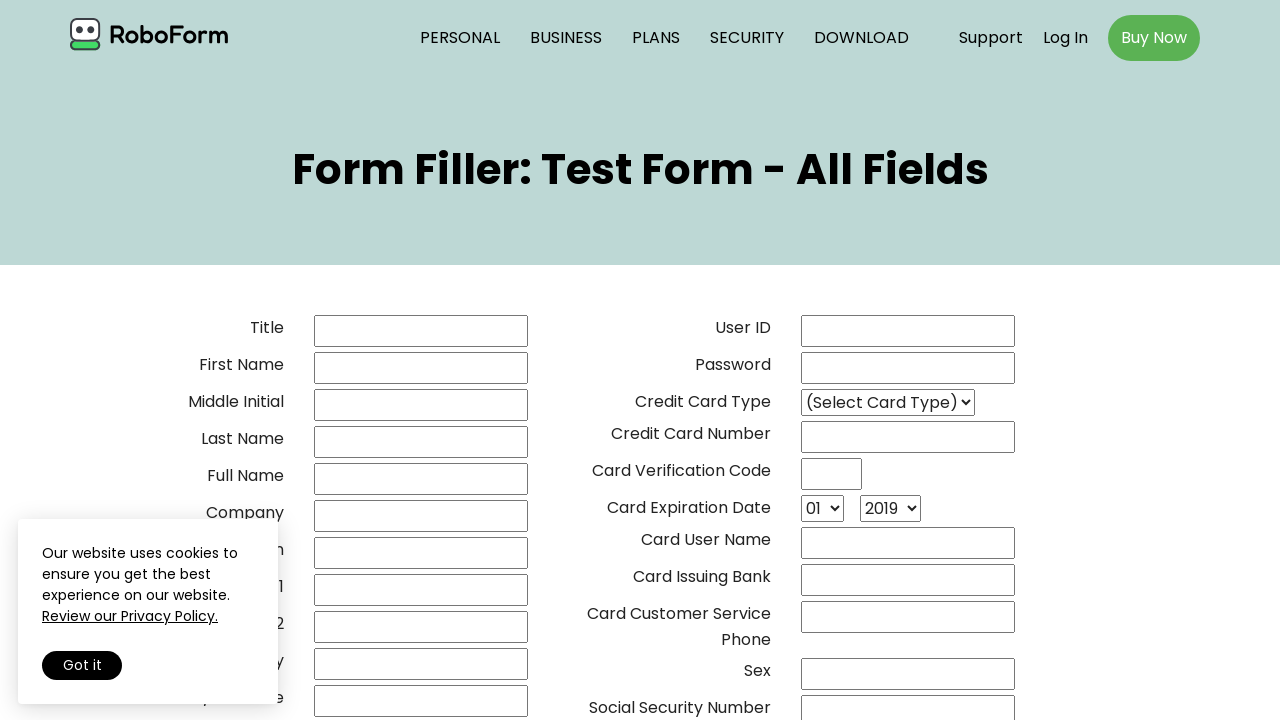

Selected 'Master Card' from credit card type dropdown on select[name='40cc__type']
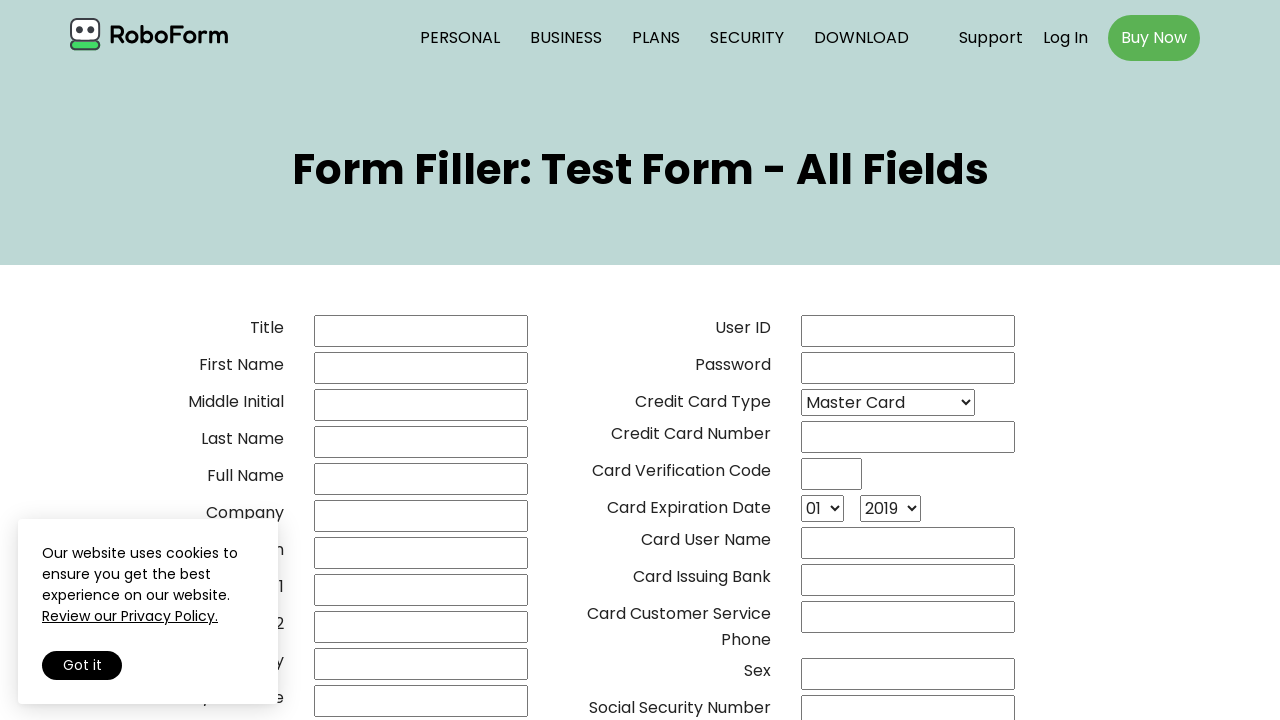

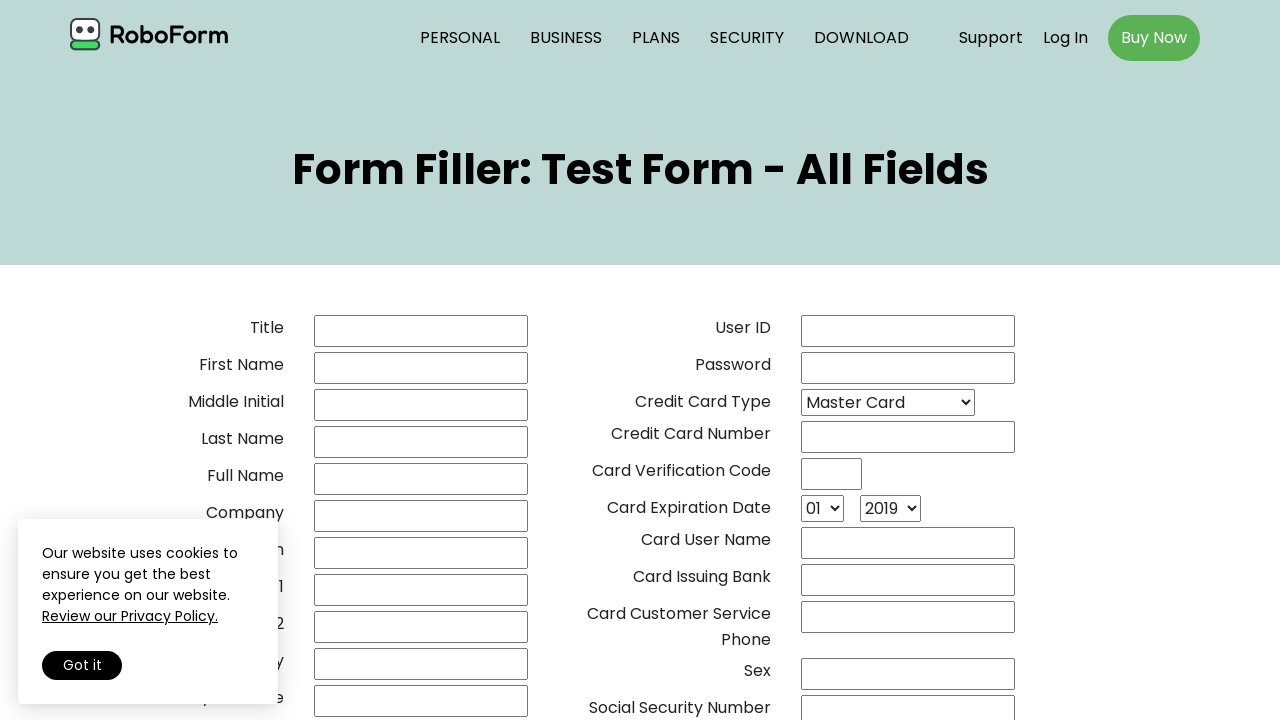